Tests click functionality by navigating to the Click test page and clicking a button

Starting URL: http://www.uitestingplayground.com/

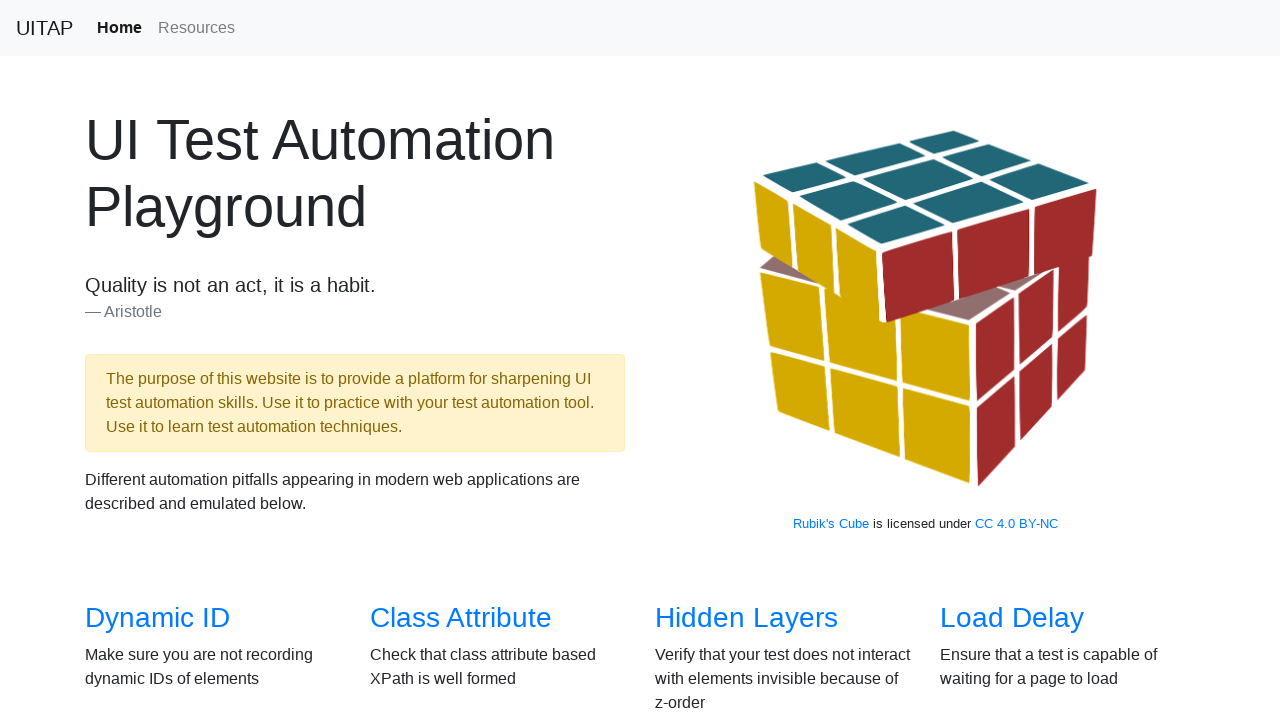

Clicked on Click test link in overview at (685, 360) on xpath=//*[@id='overview']/div/div[2]/div[3]/h3/a
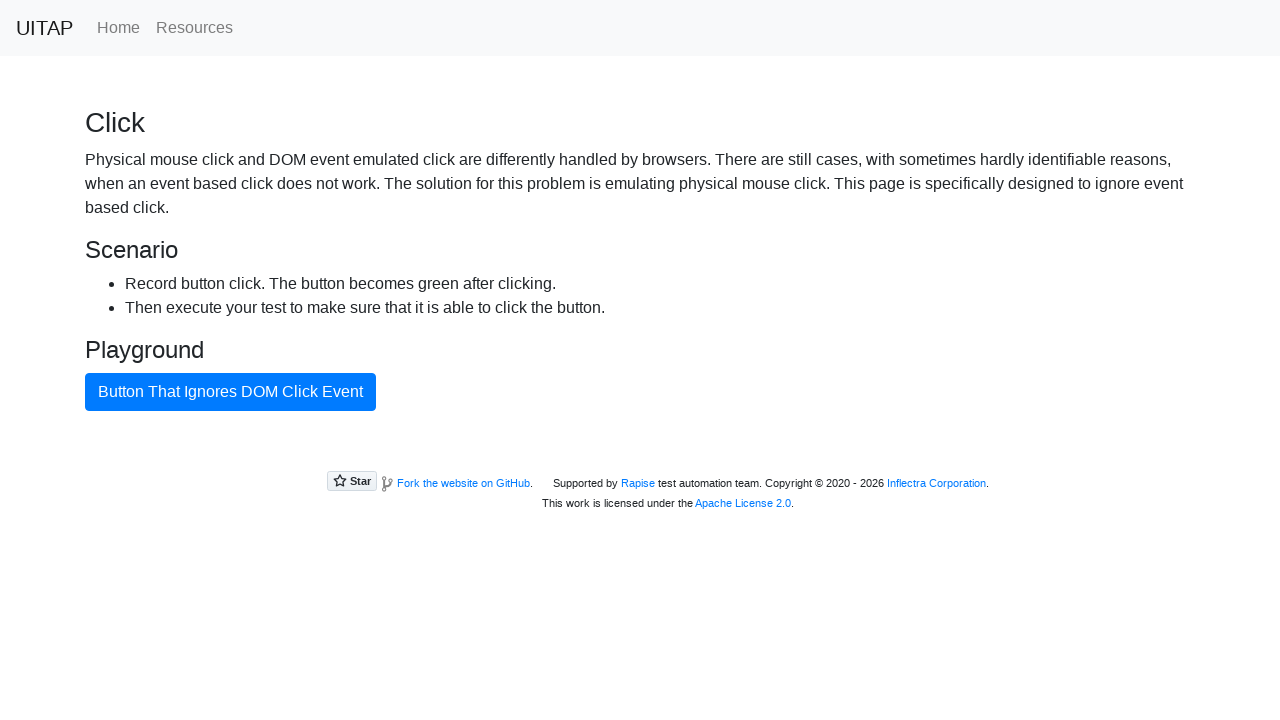

Clicked the bad button at (230, 392) on #badButton
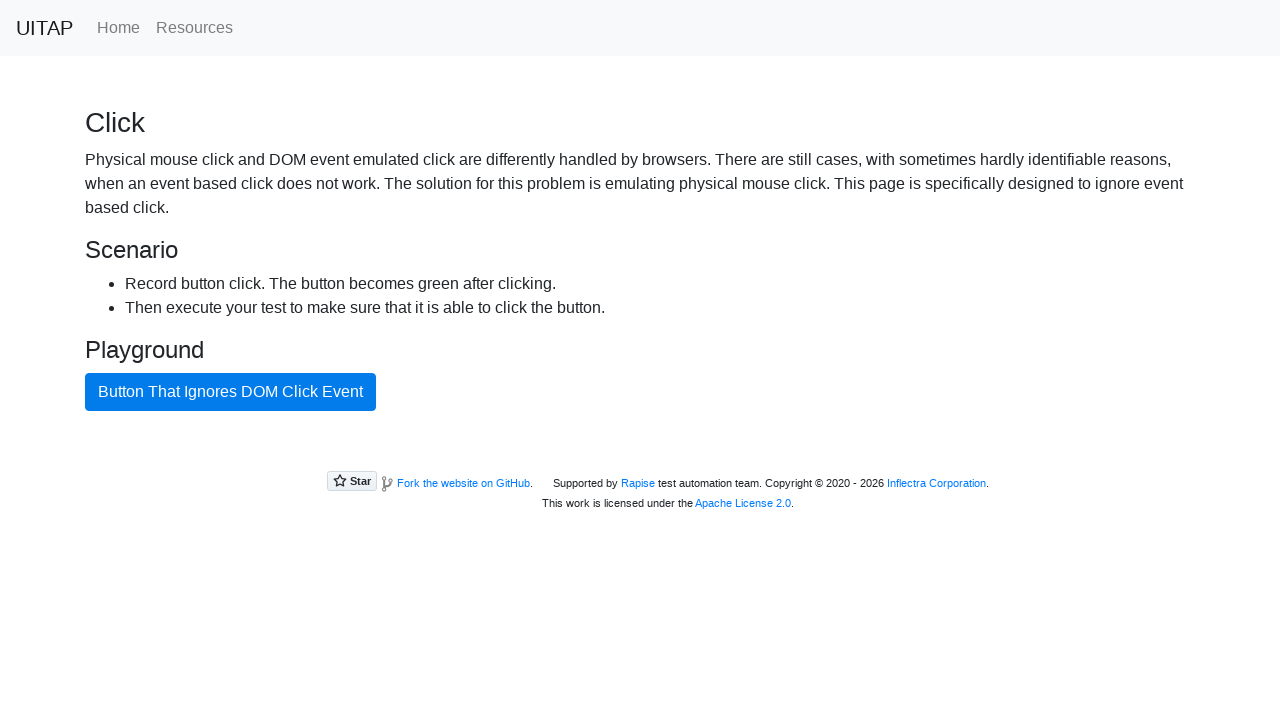

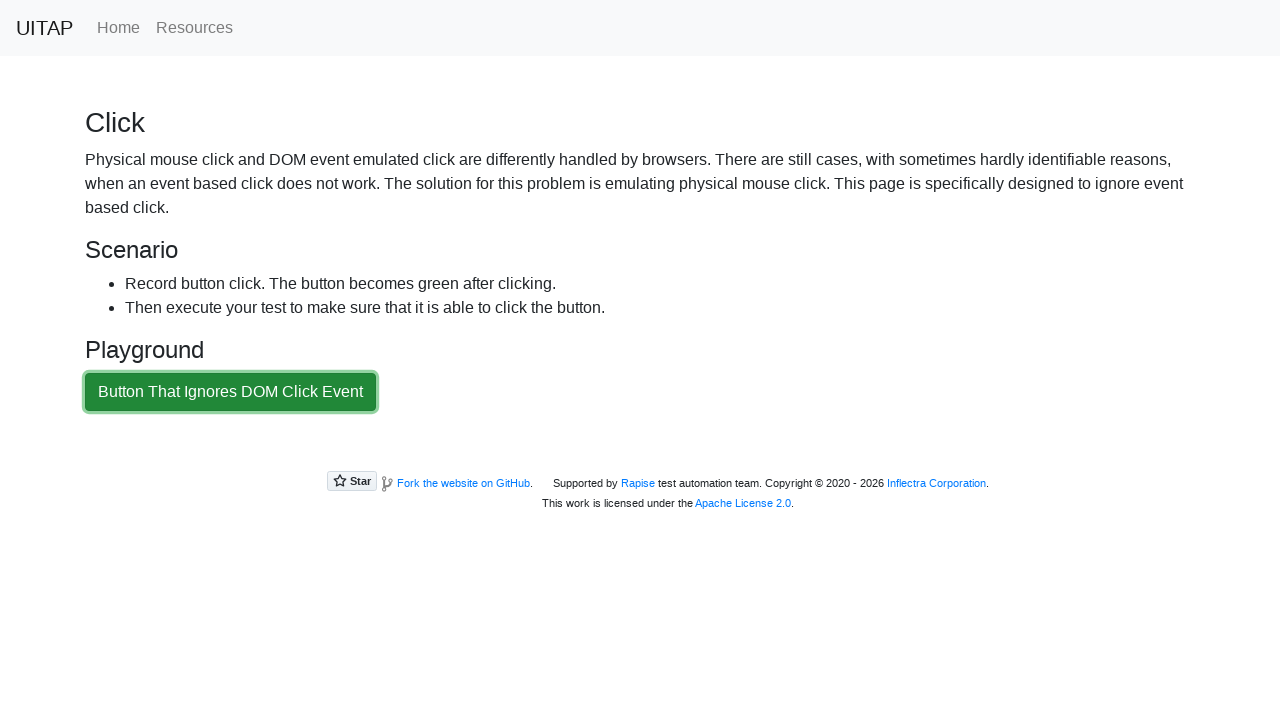